Verifies that the search box element is displayed on the Flipkart homepage

Starting URL: https://www.flipkart.com/

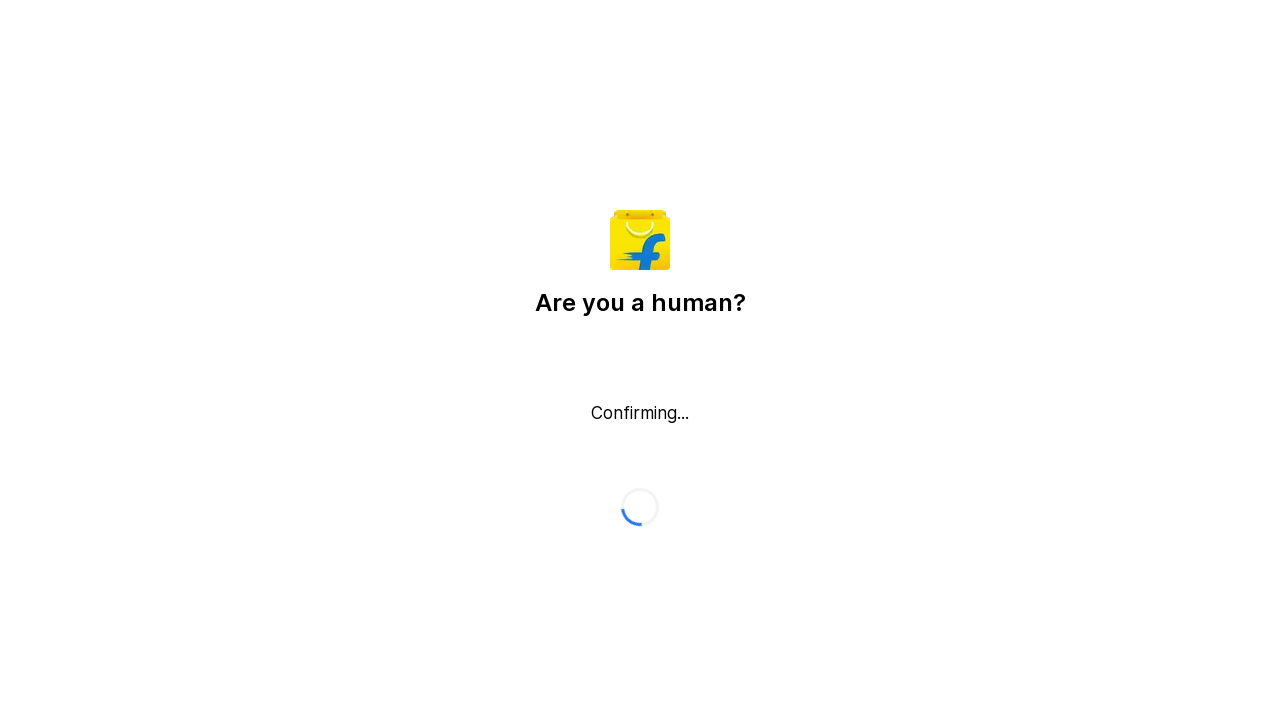

Located search box element on Flipkart homepage
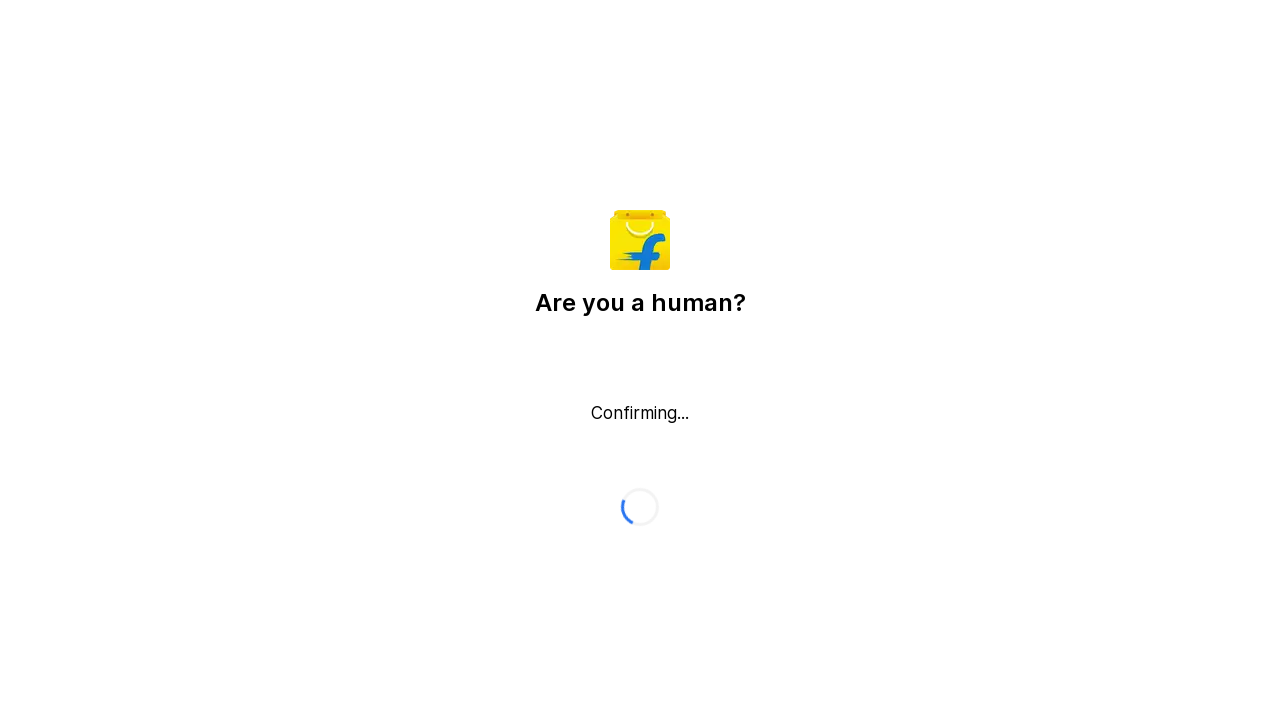

Search box element is not displayed
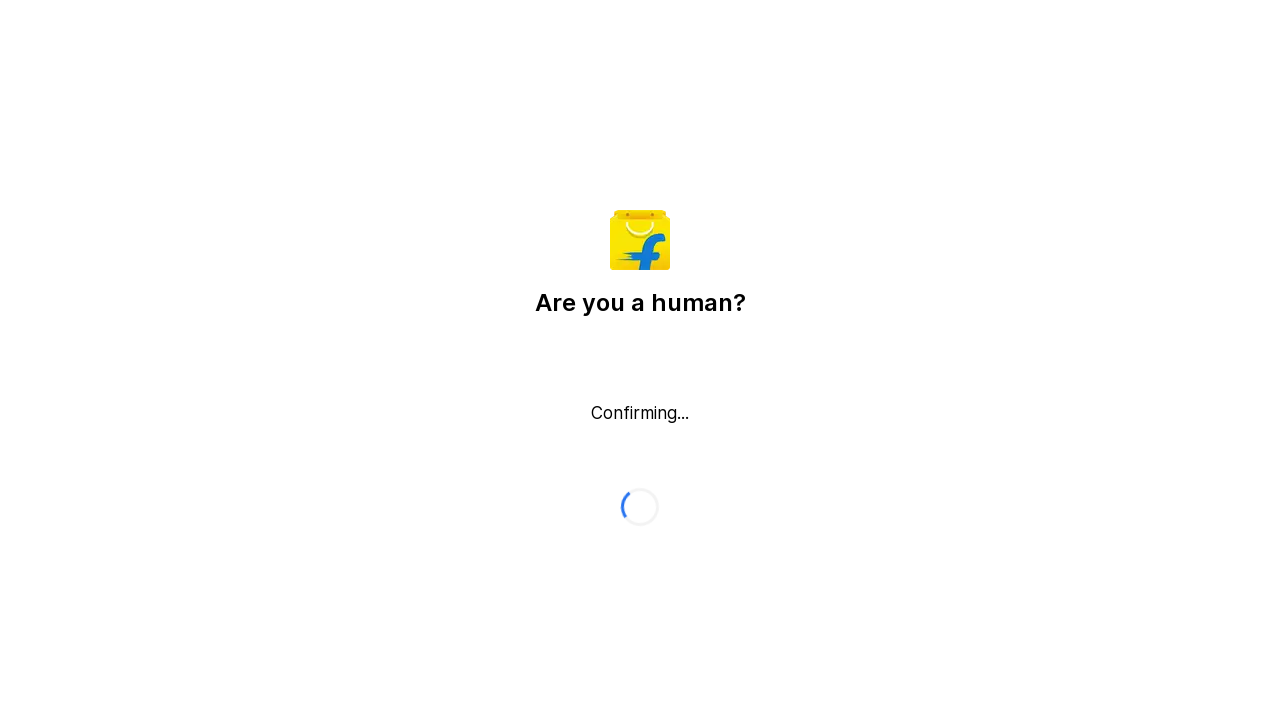

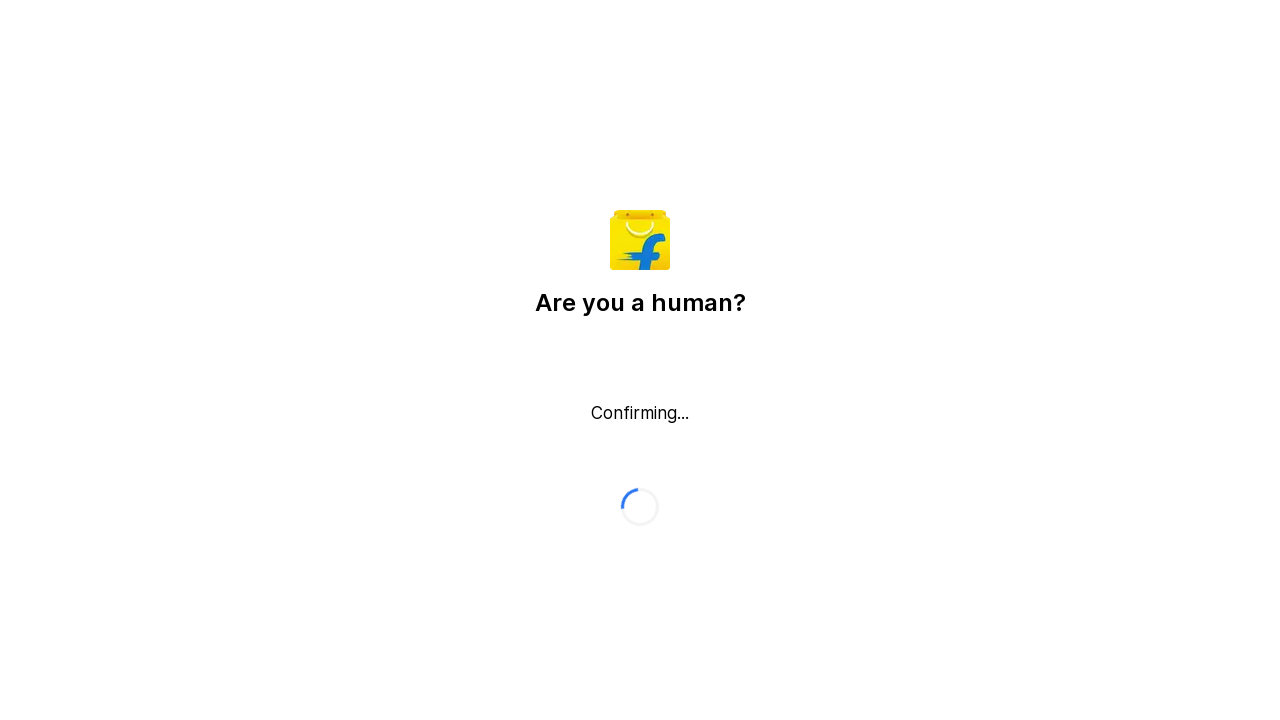